Tests that required text content (business name, contact info, address) appears on each page of the website

Starting URL: https://ntig-uppsala.github.io/Frisor-Saxe/index.html

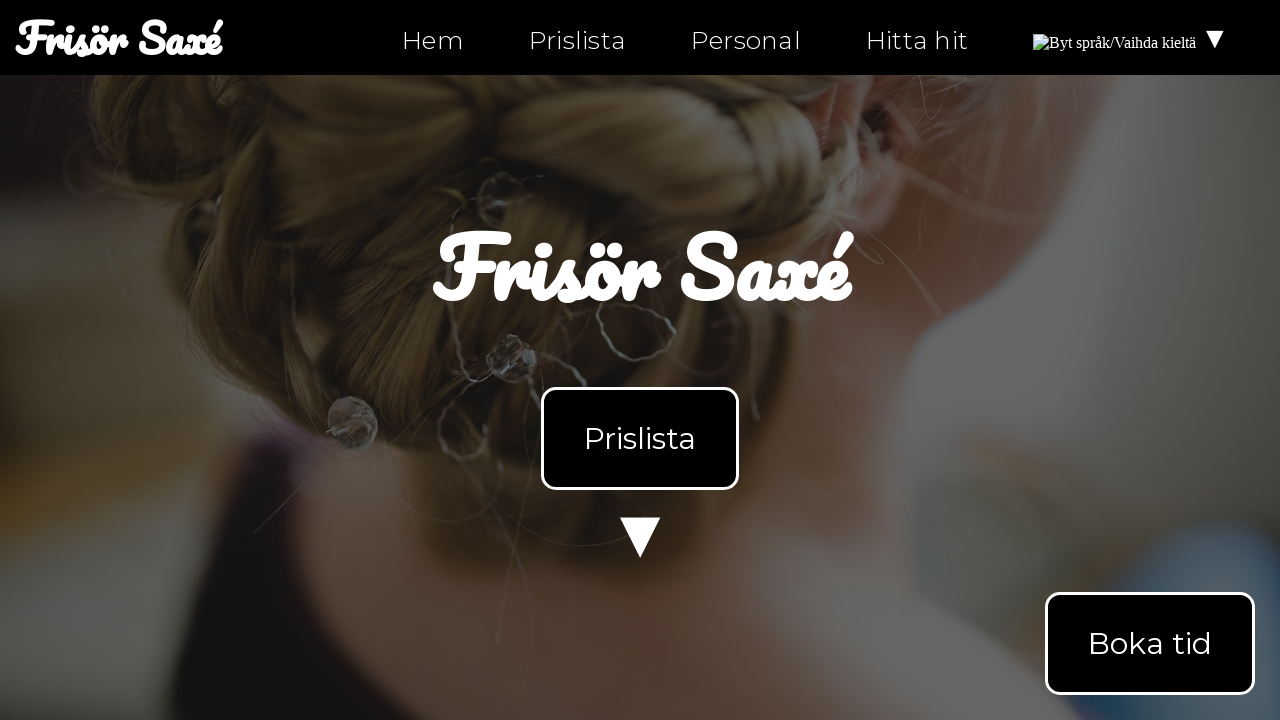

Waited for body element to load on index.html
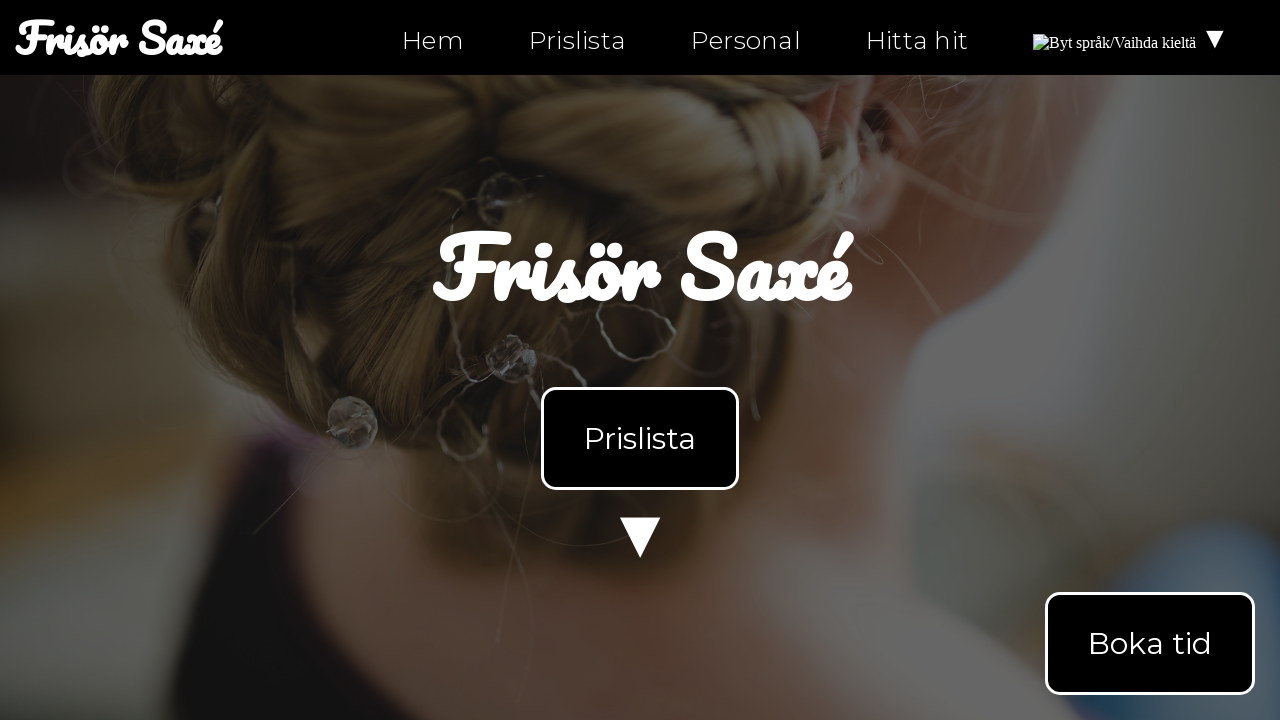

Retrieved body text content from index.html
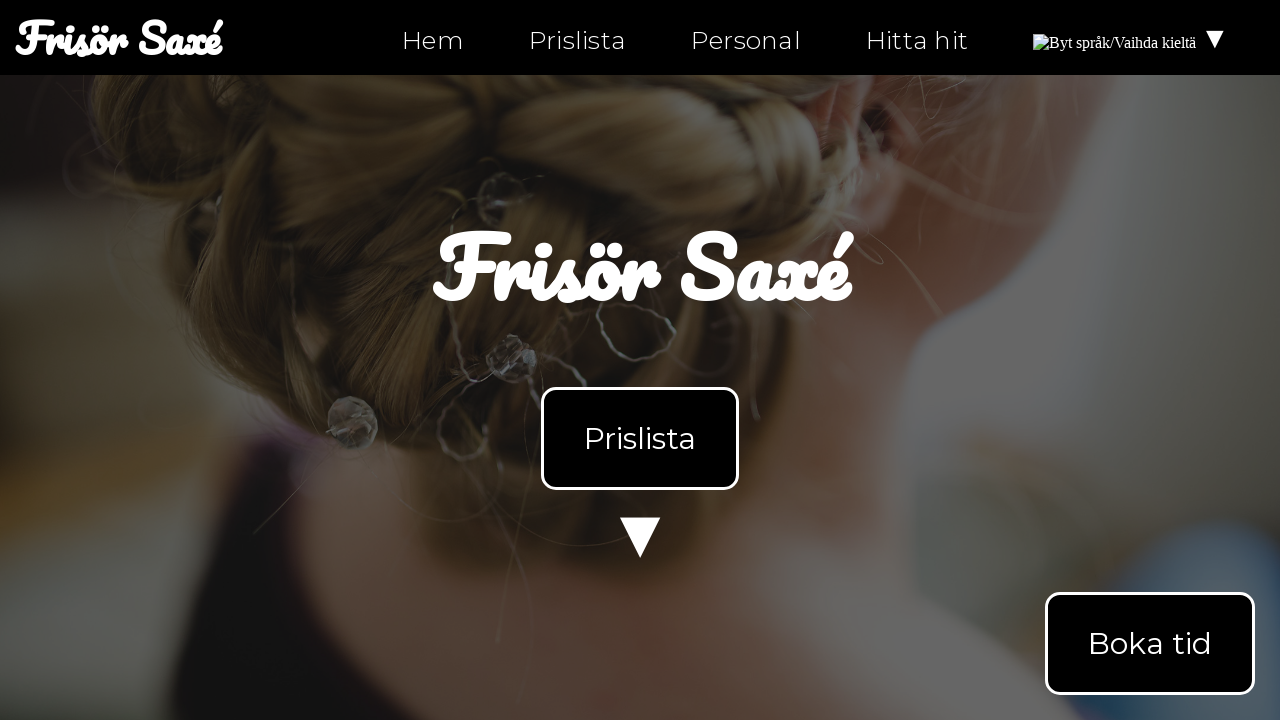

Verified business name 'Frisör Saxé' present on index.html
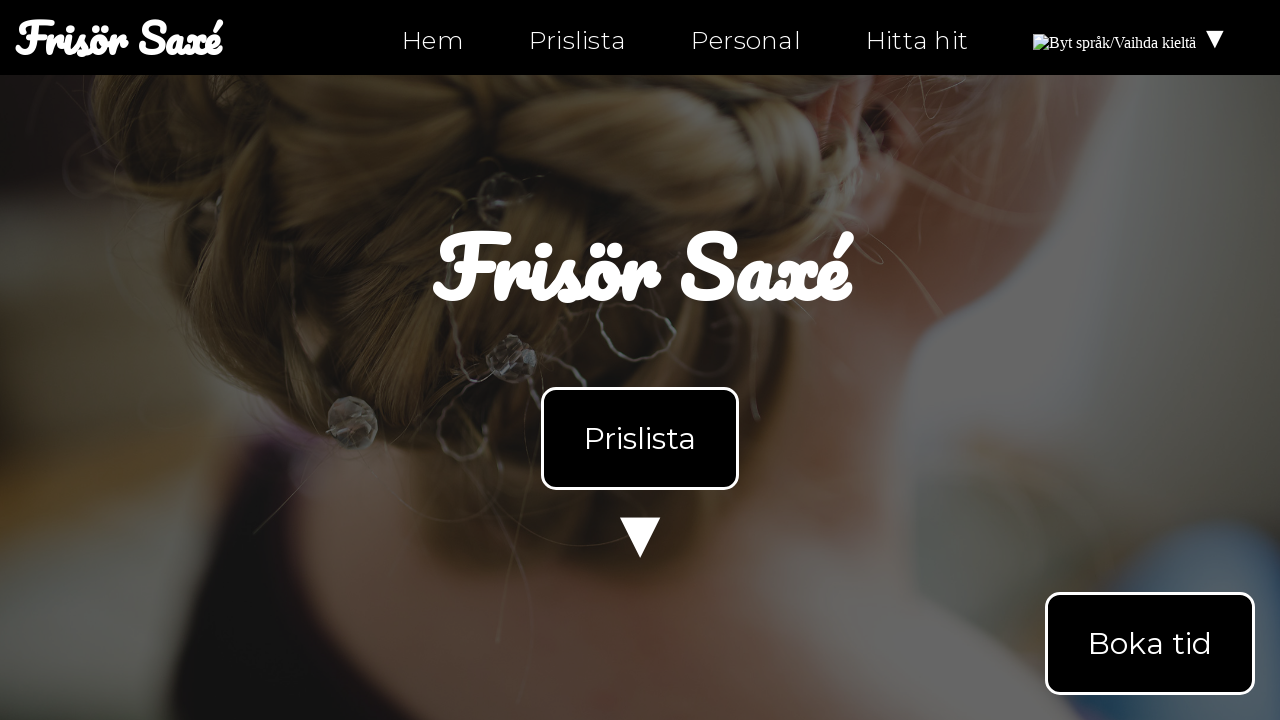

Verified 'Öppettider' (opening hours) present on index.html
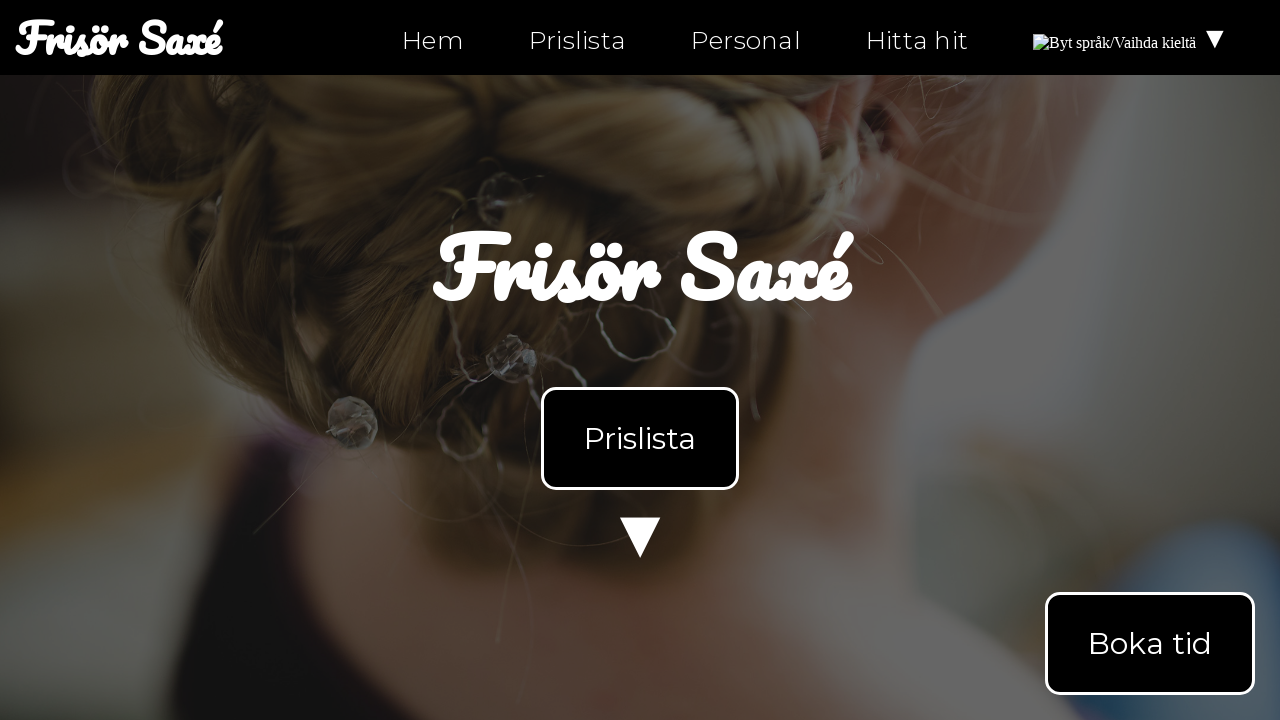

Verified phone number '0630-555-555' present on index.html
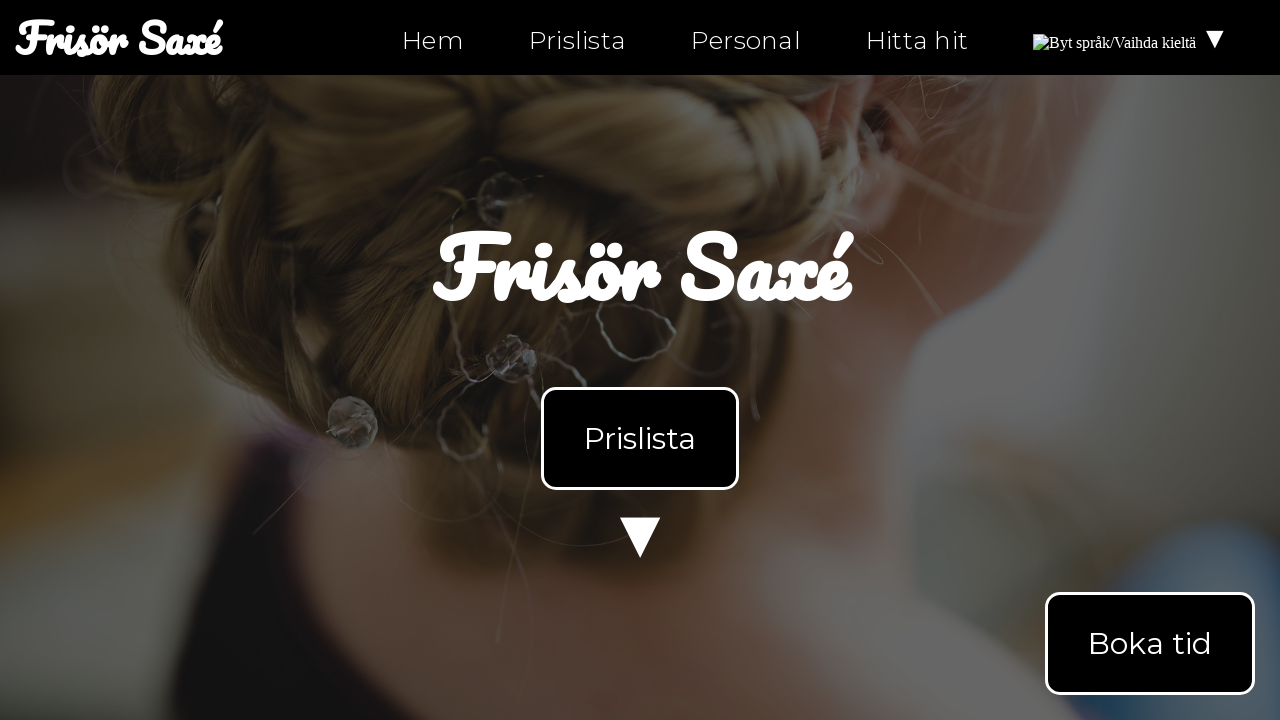

Navigated to personal.html
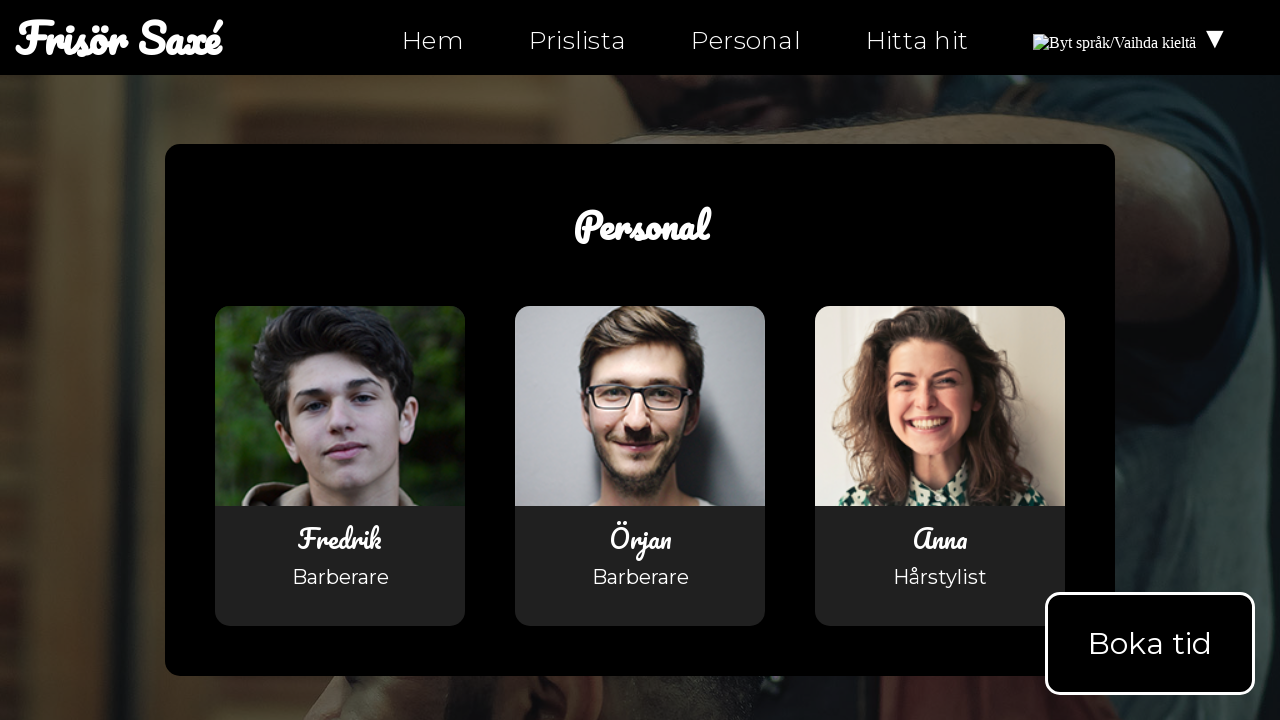

Waited for body element to load on personal.html
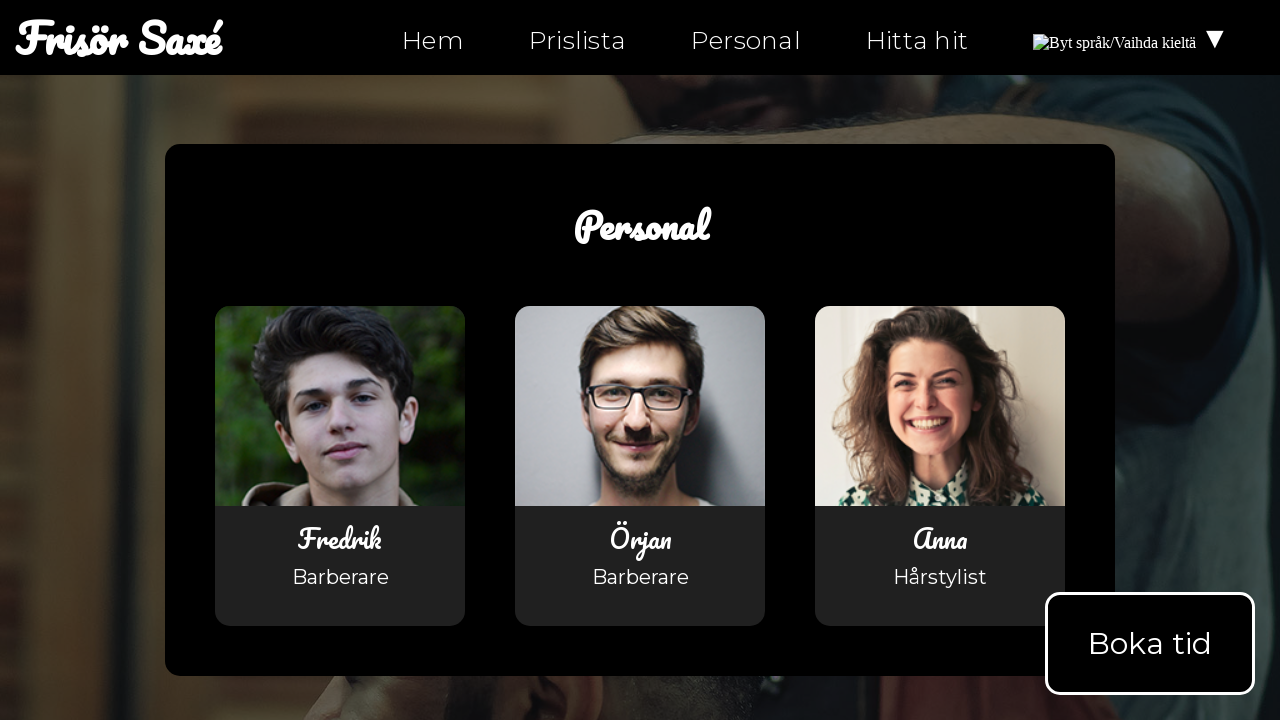

Retrieved body text content from personal.html
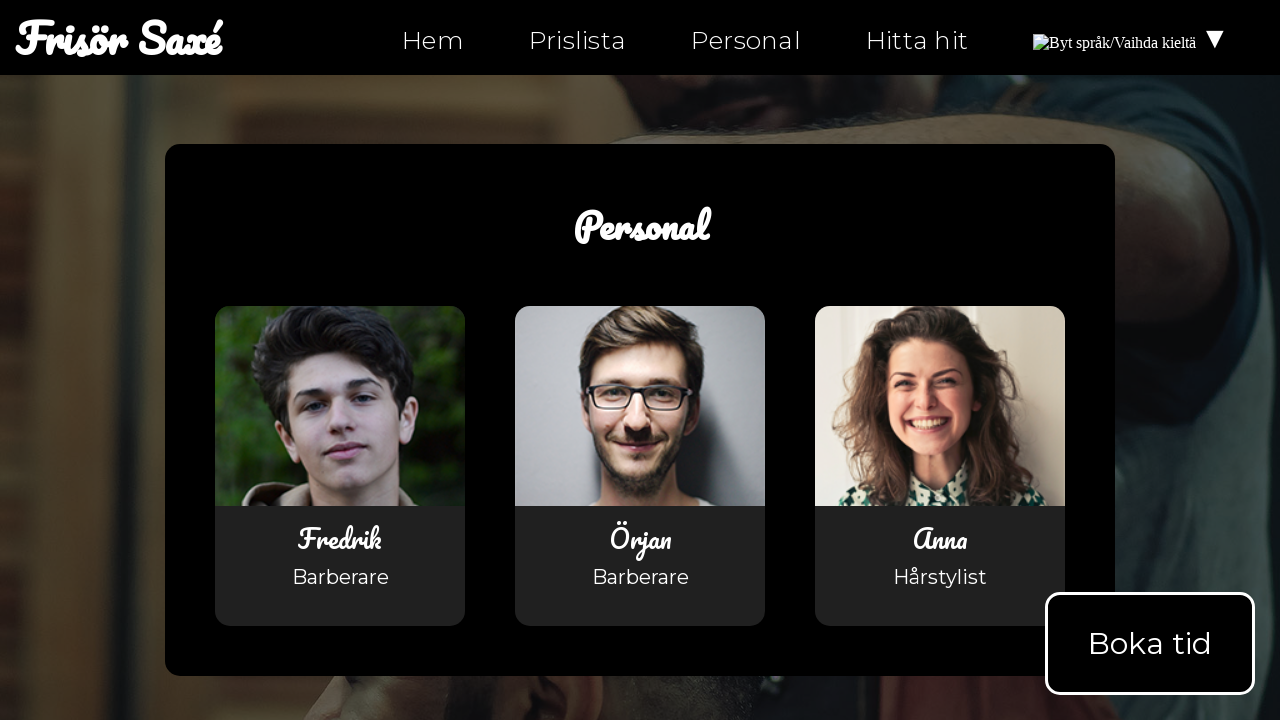

Verified business name 'Frisör Saxé' present on personal.html
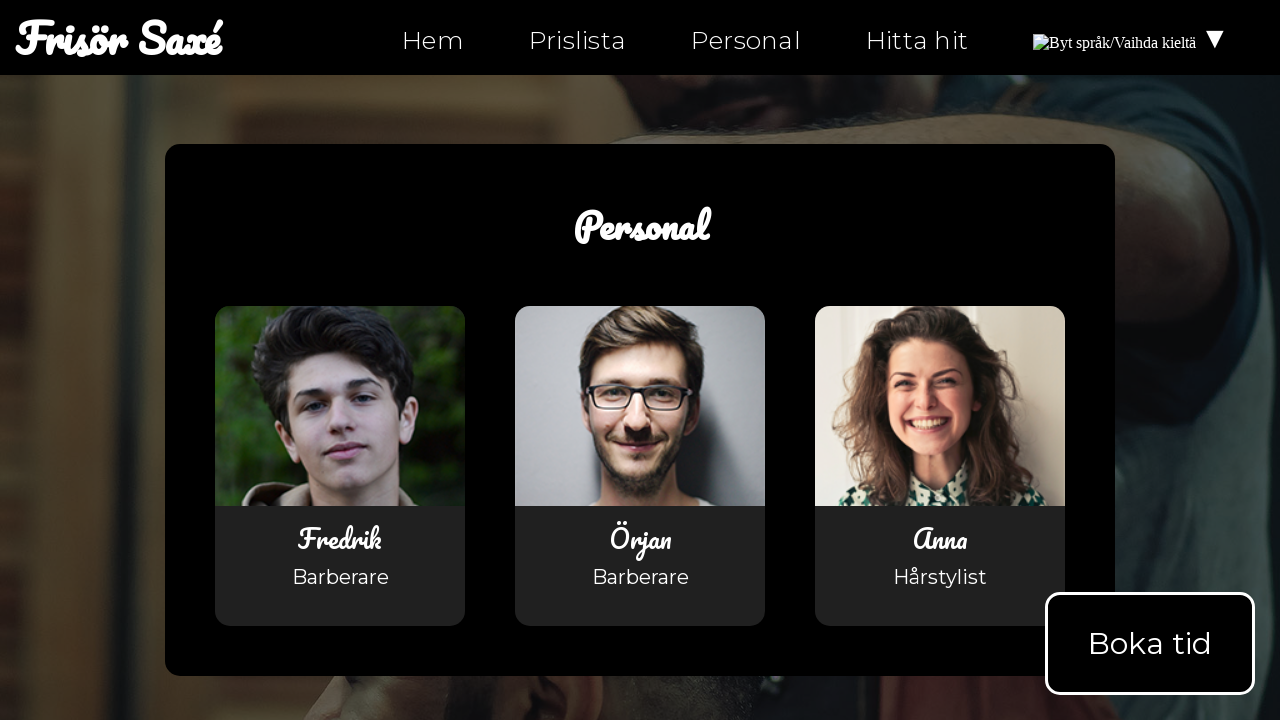

Navigated to hitta-hit.html
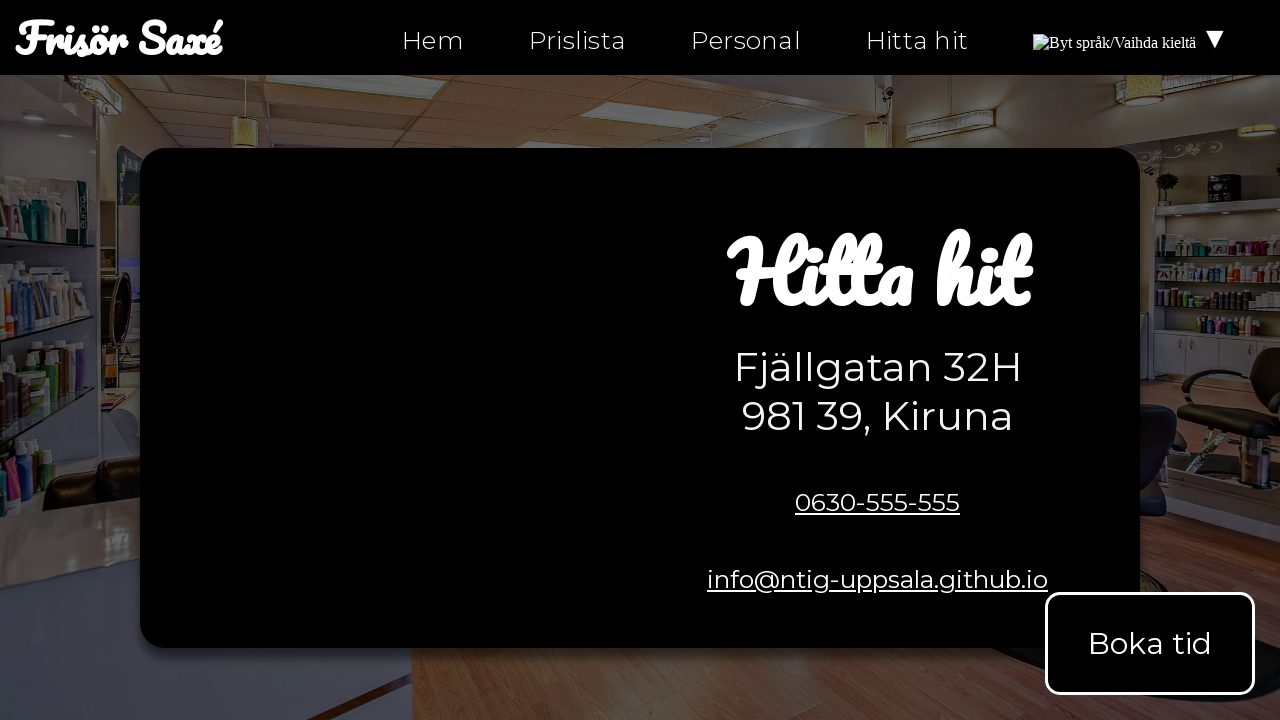

Waited for body element to load on hitta-hit.html
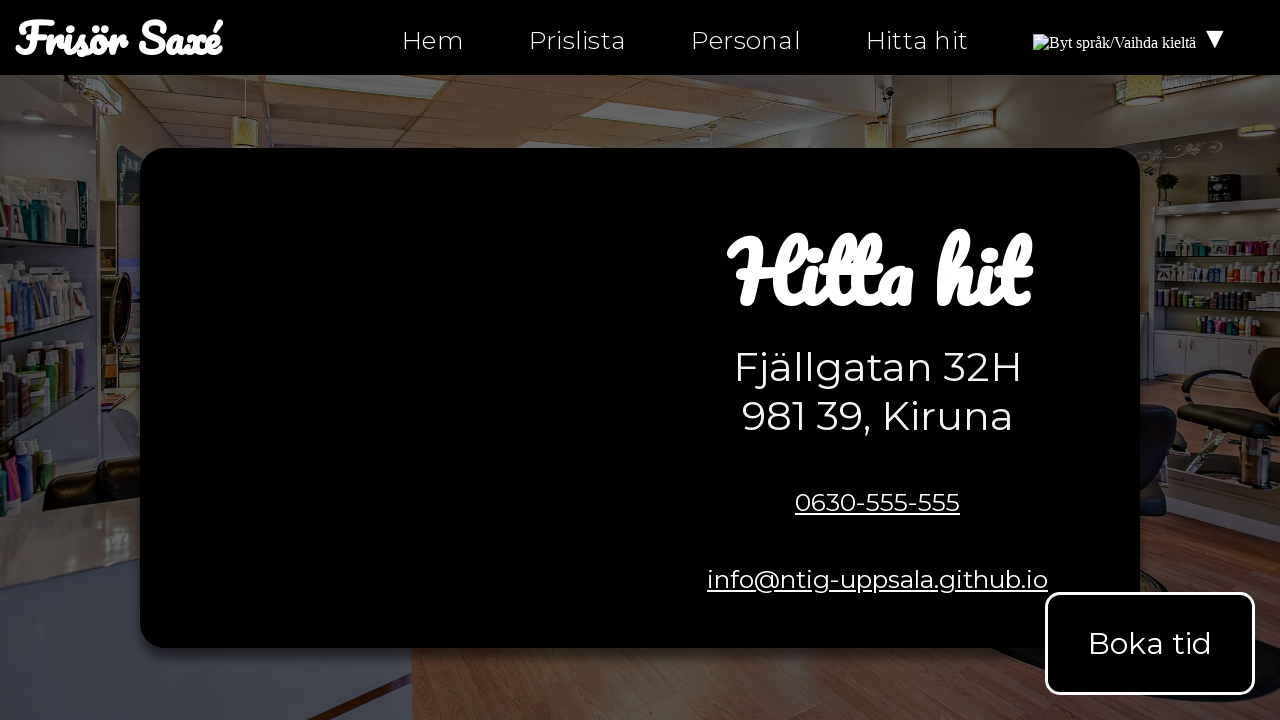

Retrieved body text content from hitta-hit.html
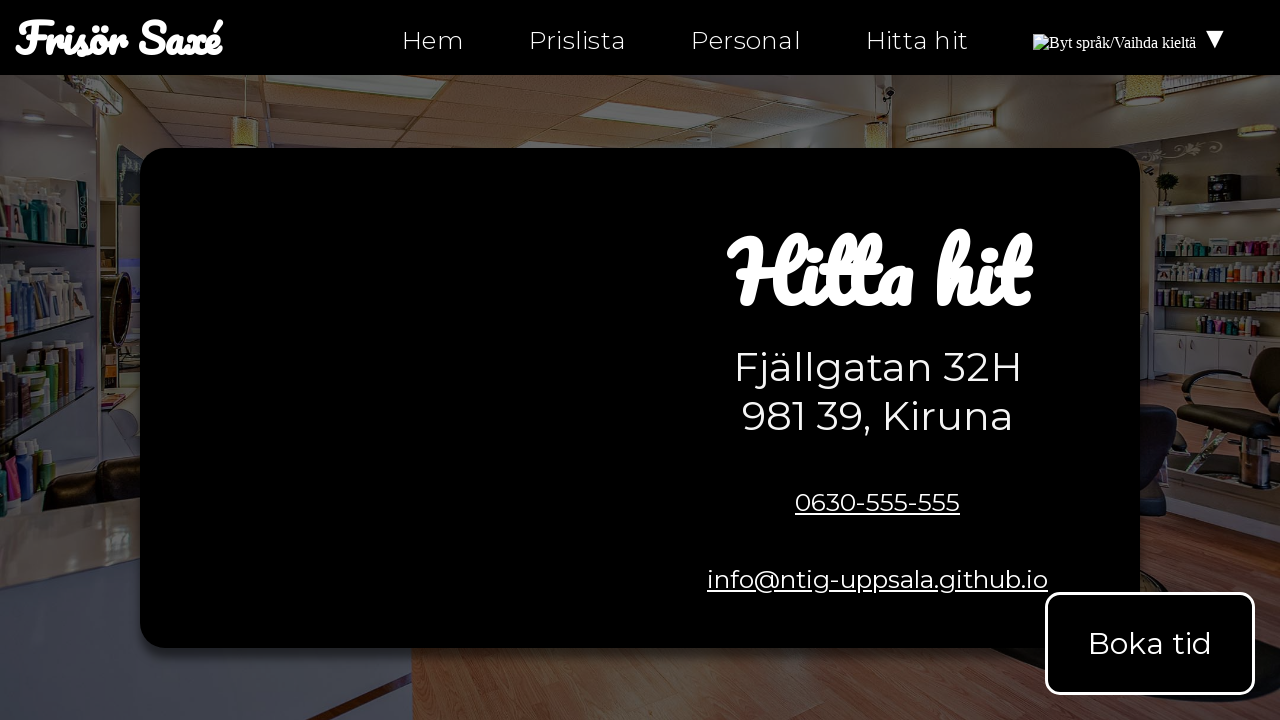

Verified 'Hitta hit' heading present on hitta-hit.html
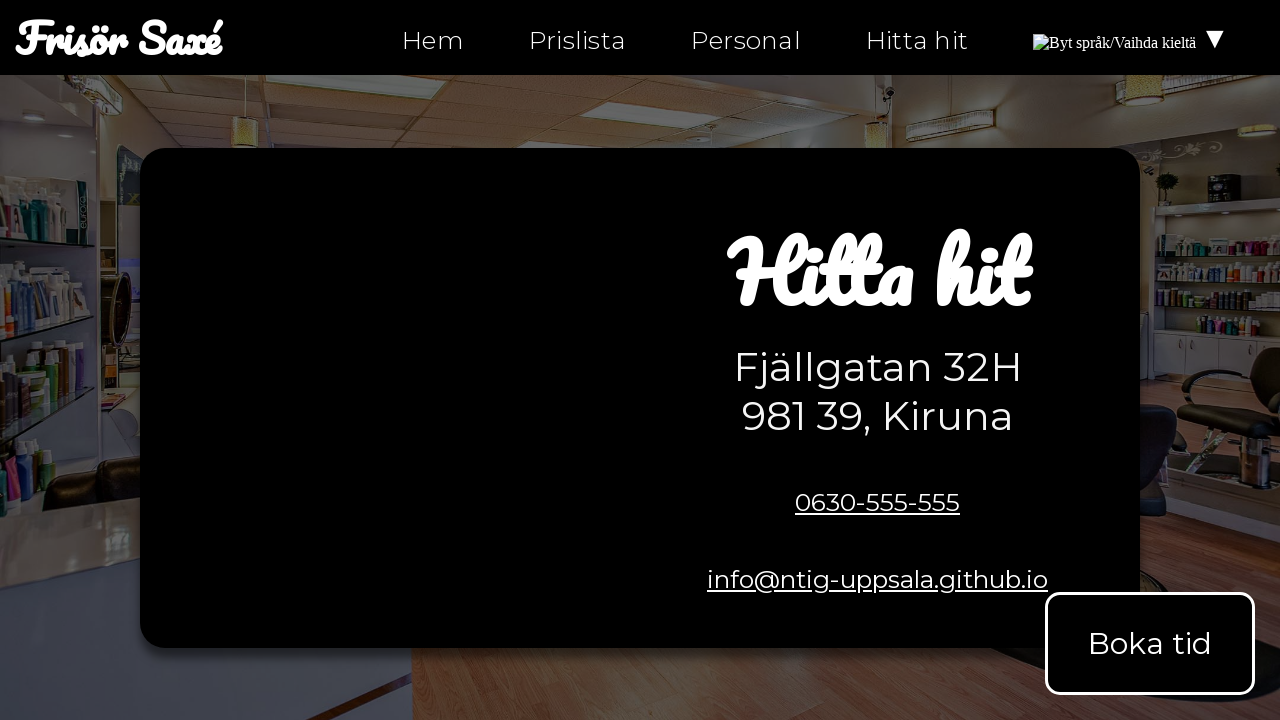

Verified address 'Fjällgatan 32H' present on hitta-hit.html
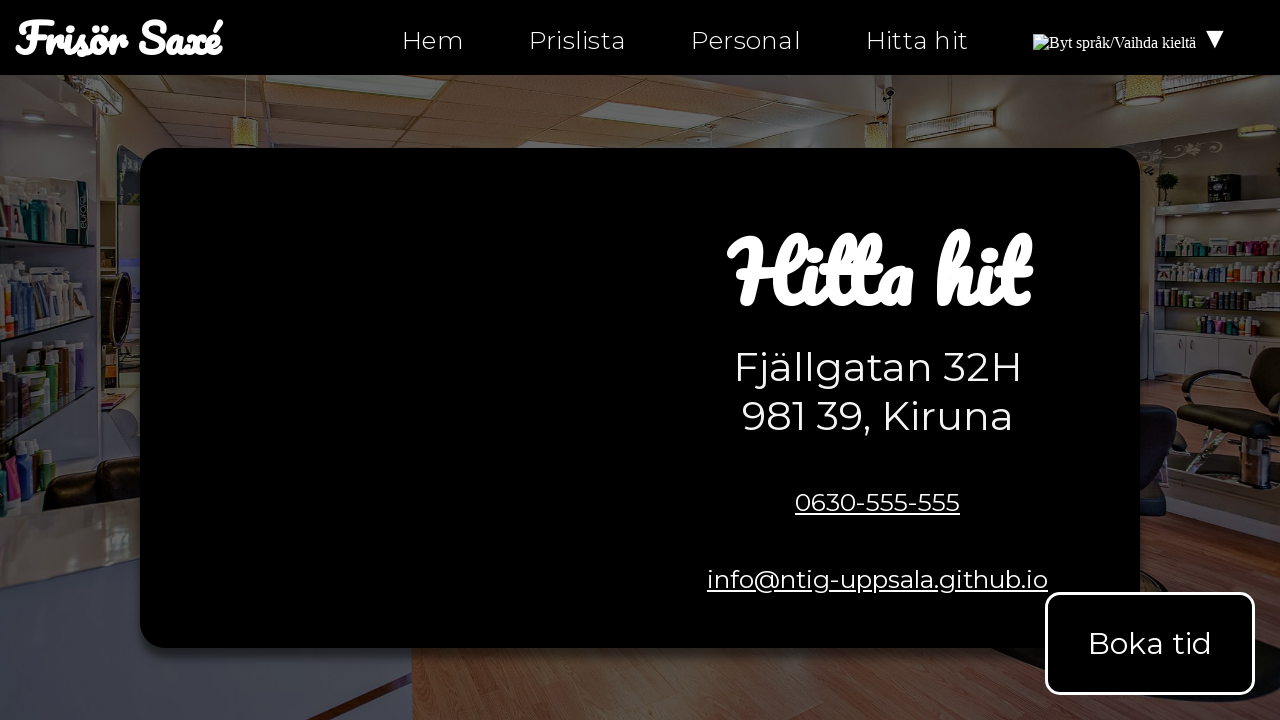

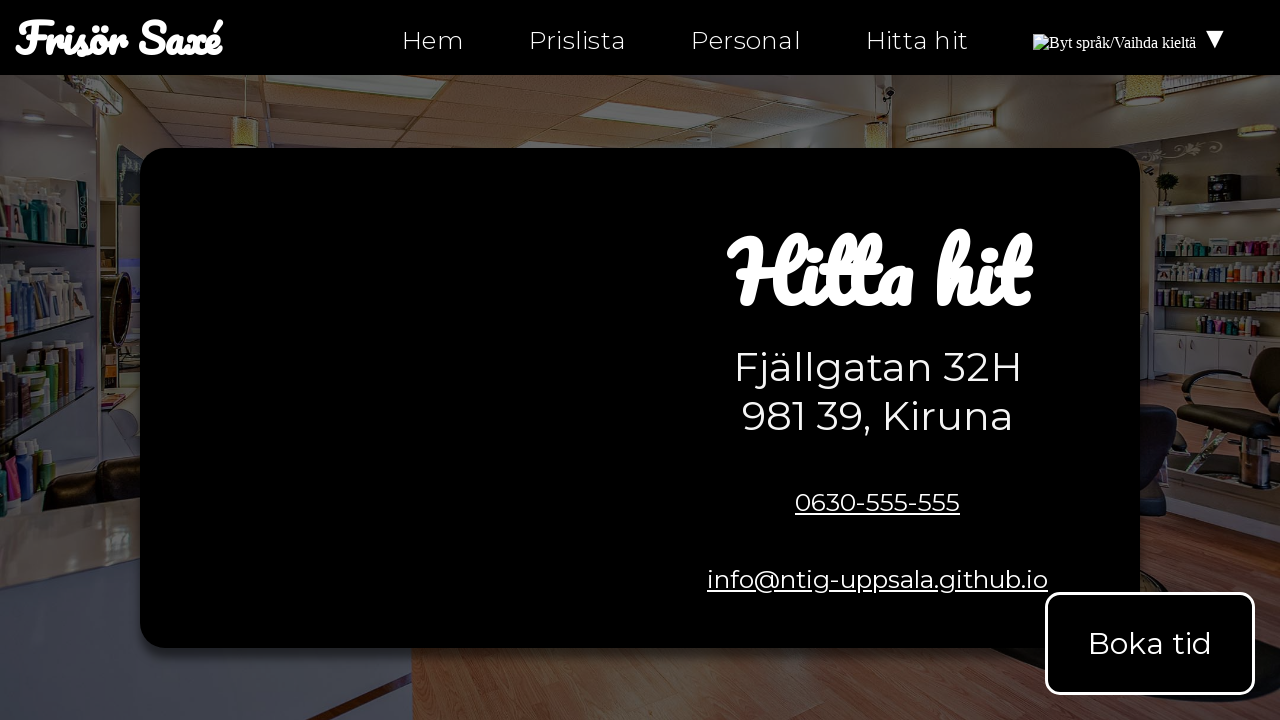